Clicks on the Web Form link and verifies the form page heading

Starting URL: https://bonigarcia.dev/selenium-webdriver-java/

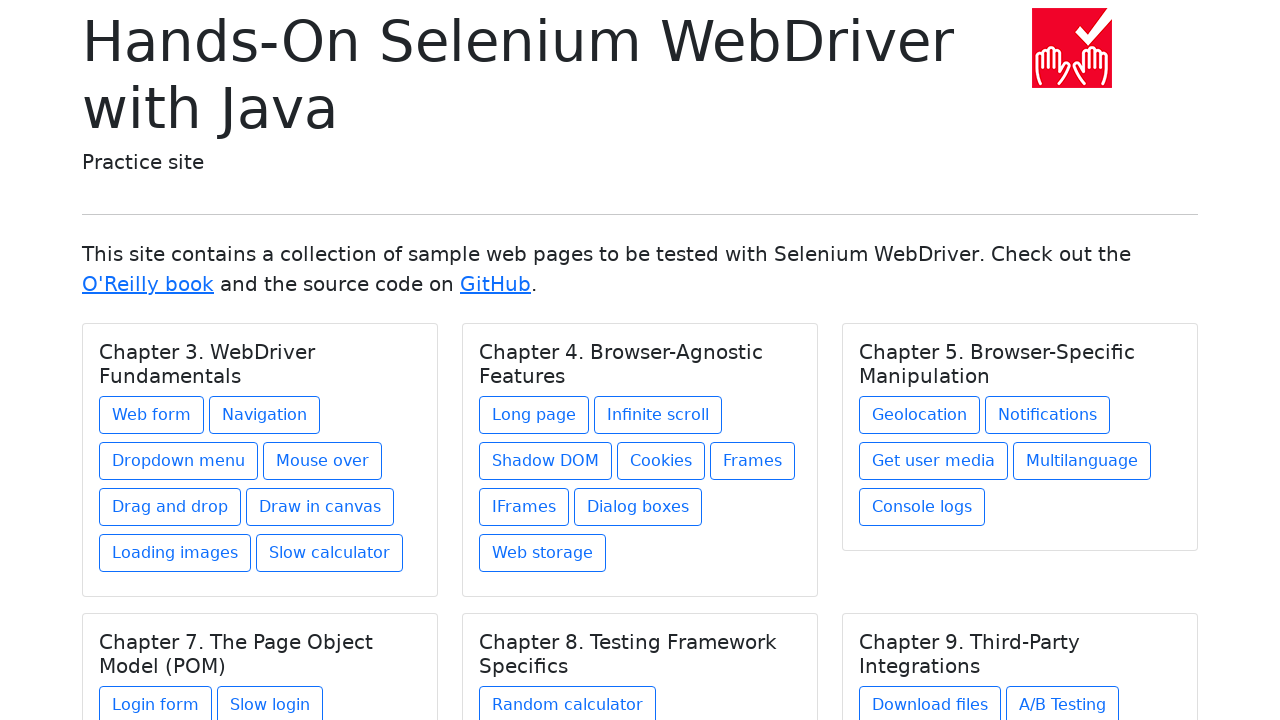

Navigated to starting URL
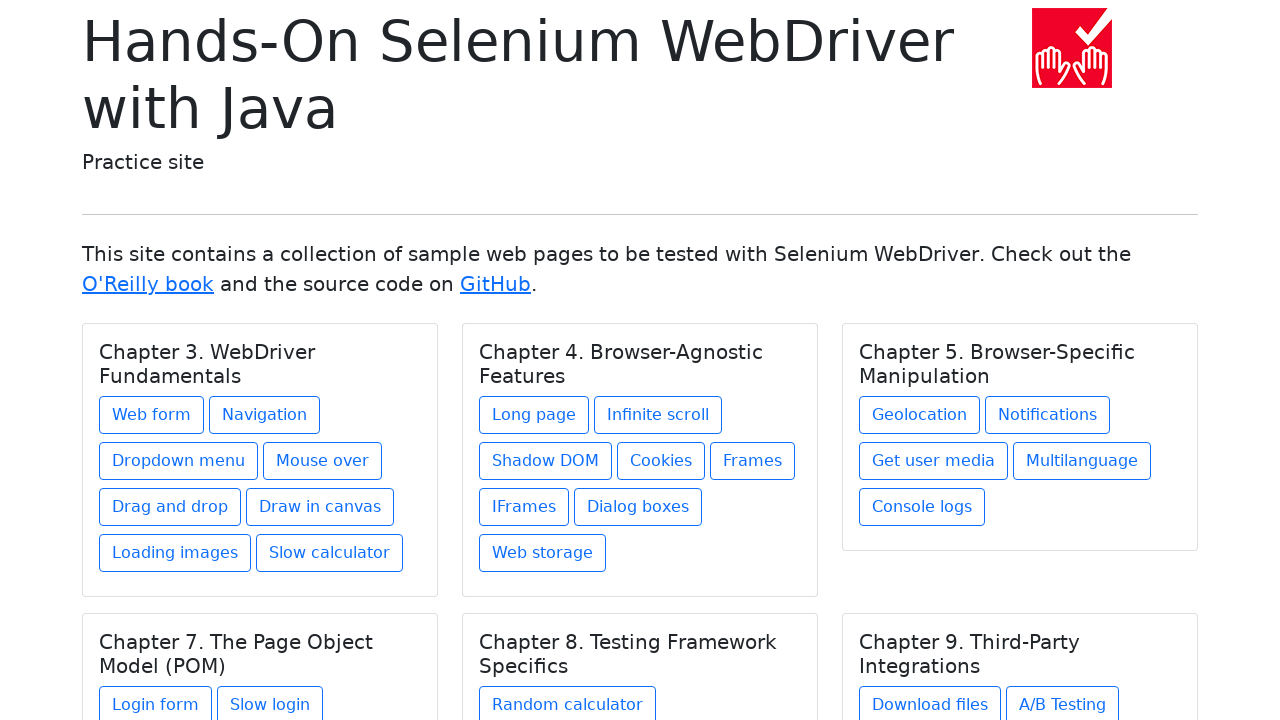

Clicked on the Web Form link at (152, 415) on xpath=//a[@href='web-form.html']
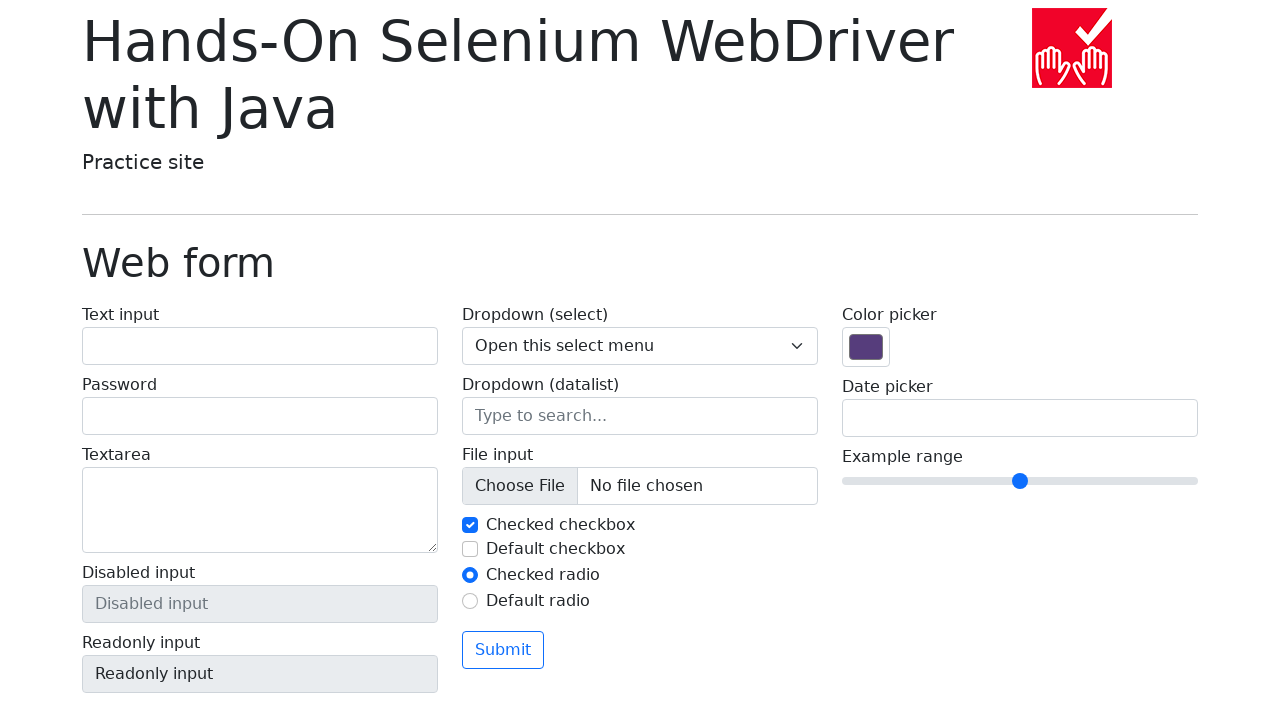

Located the h1 heading element
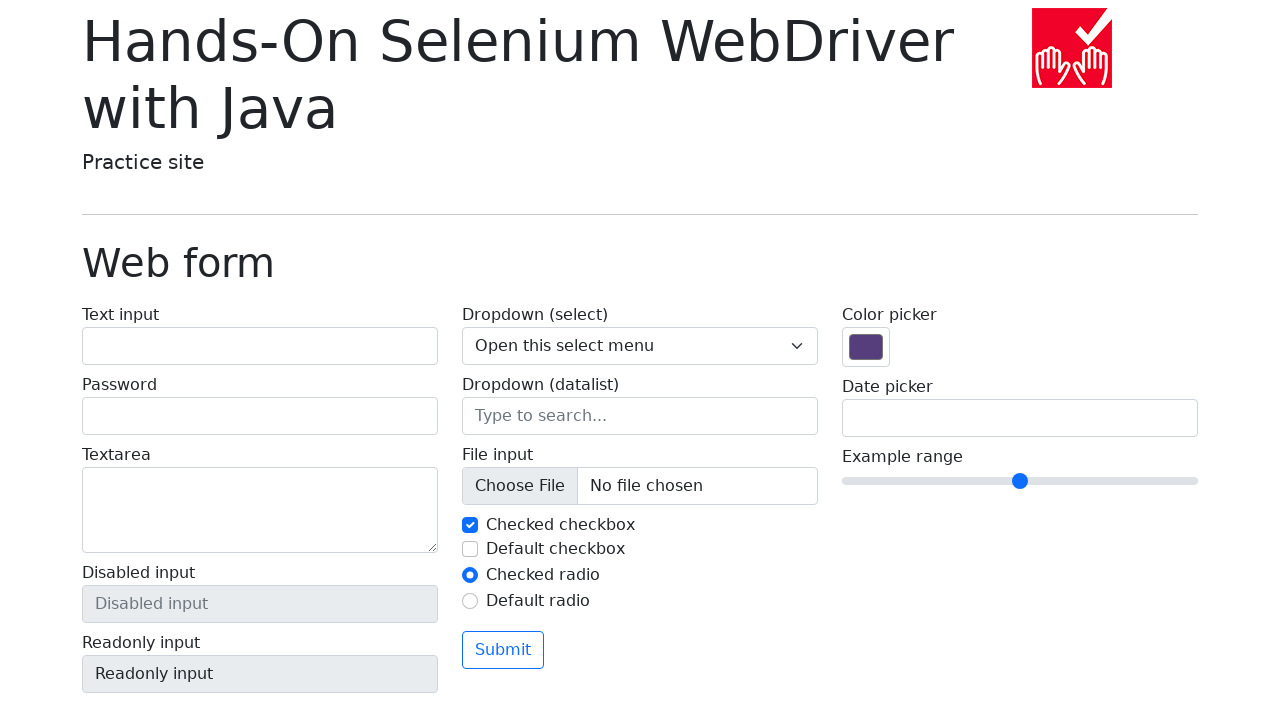

Verified form page heading is 'Web form'
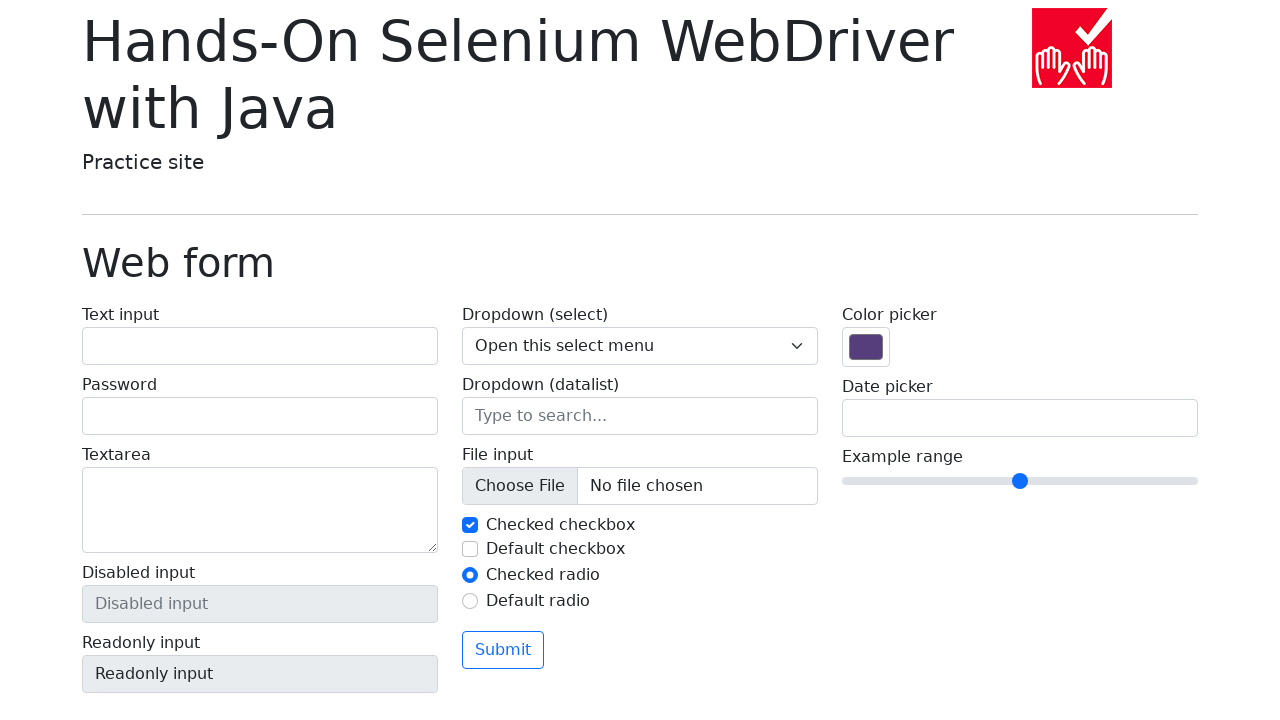

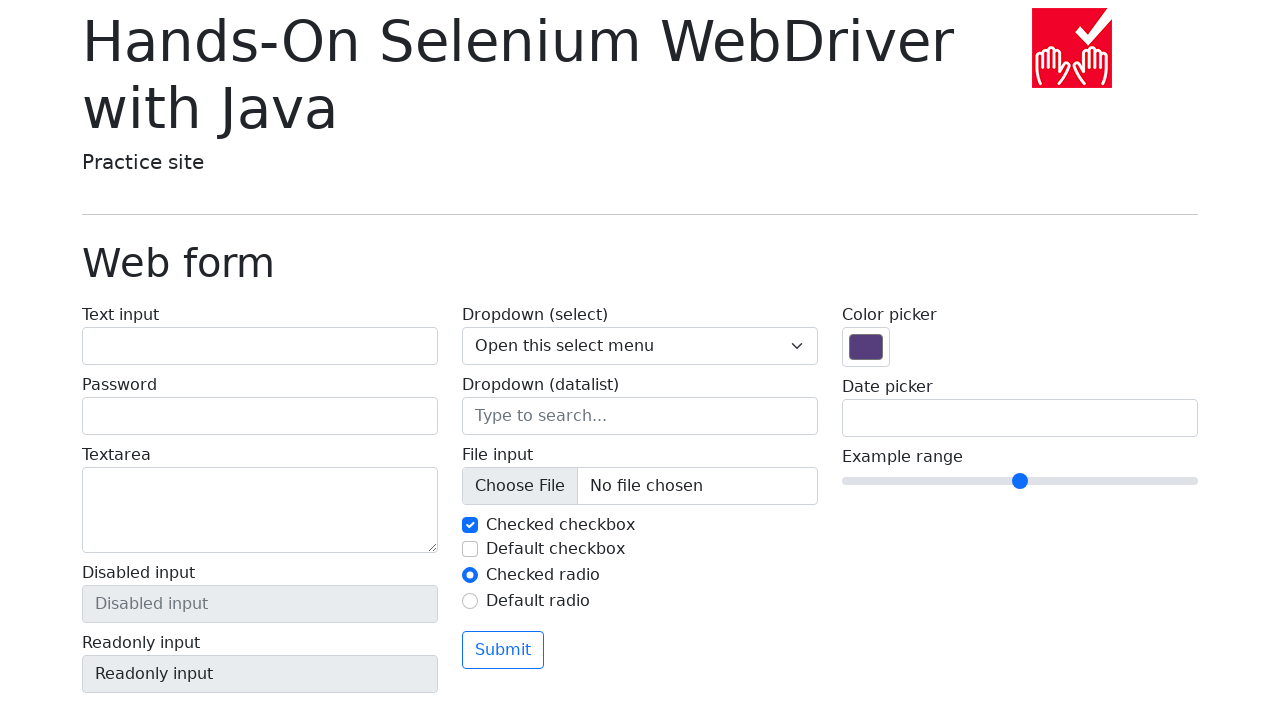